Tests the newsletter subscription functionality by navigating to the cart page, scrolling to the subscription form at the bottom, entering an email address, and clicking the subscribe button.

Starting URL: https://automationexercise.com/

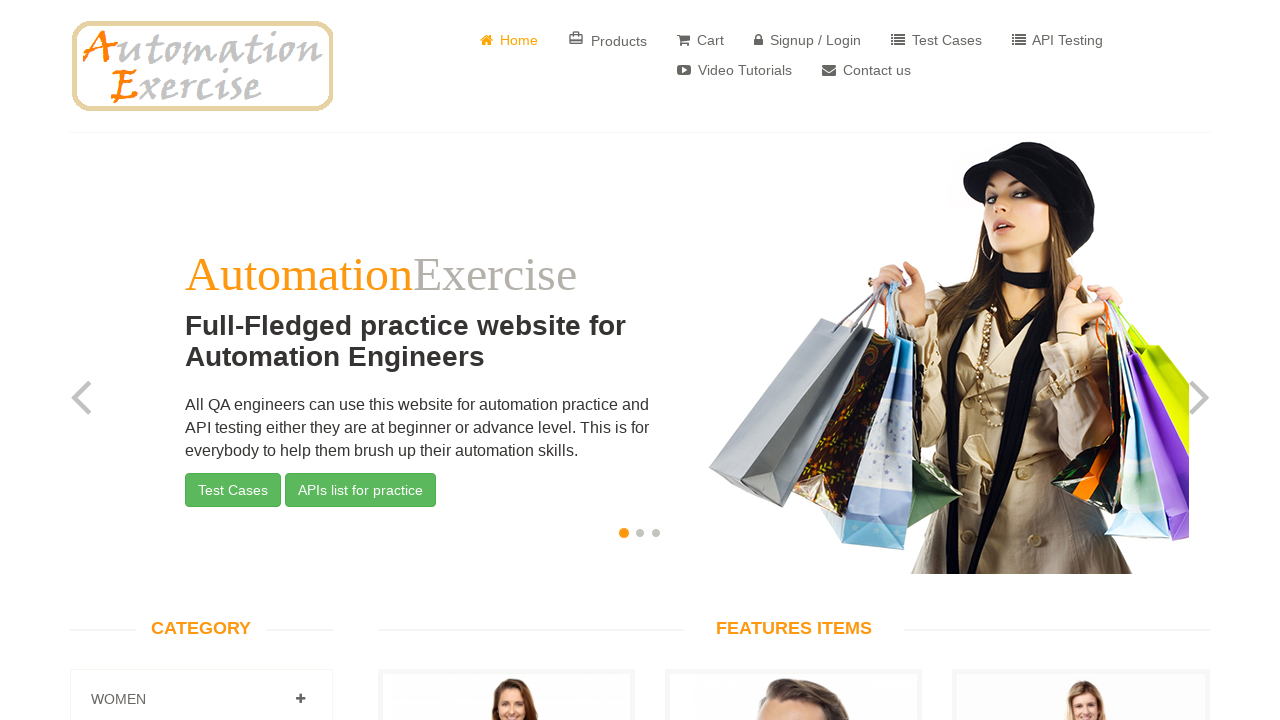

Clicked on cart link to navigate to cart page at (700, 40) on a[href='/view_cart']
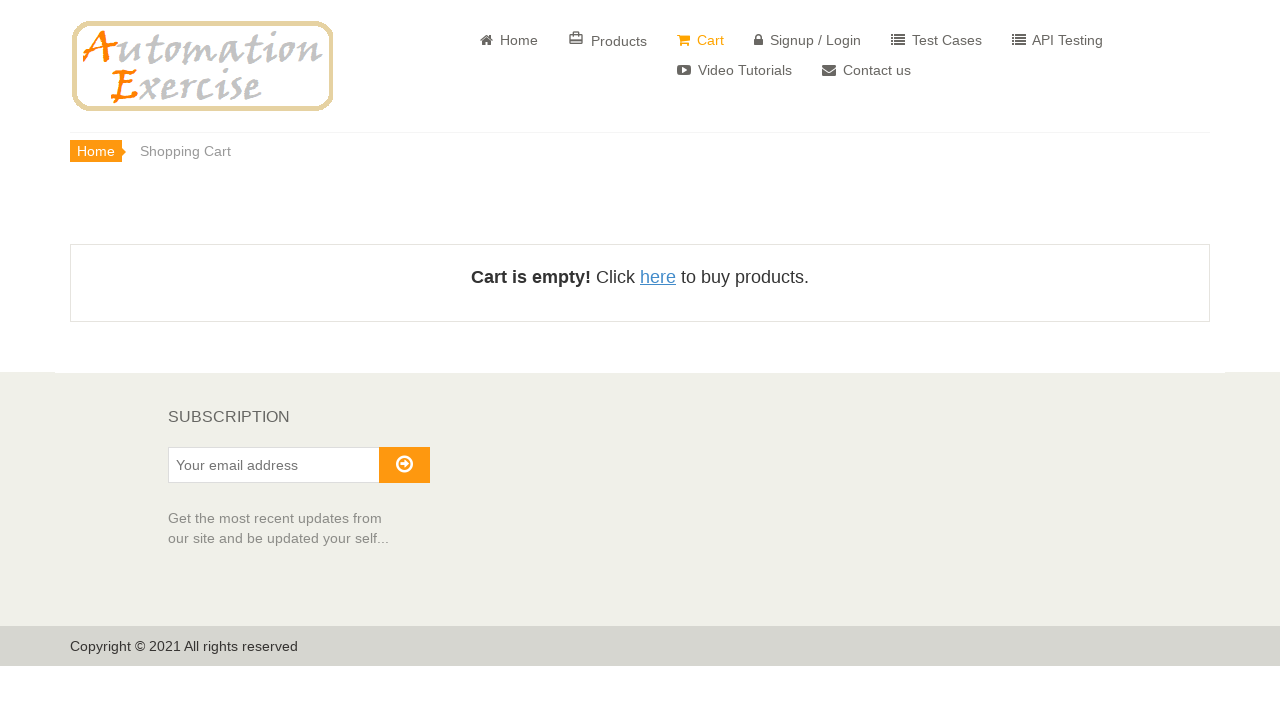

Scrolled to bottom of page to reveal newsletter subscription form
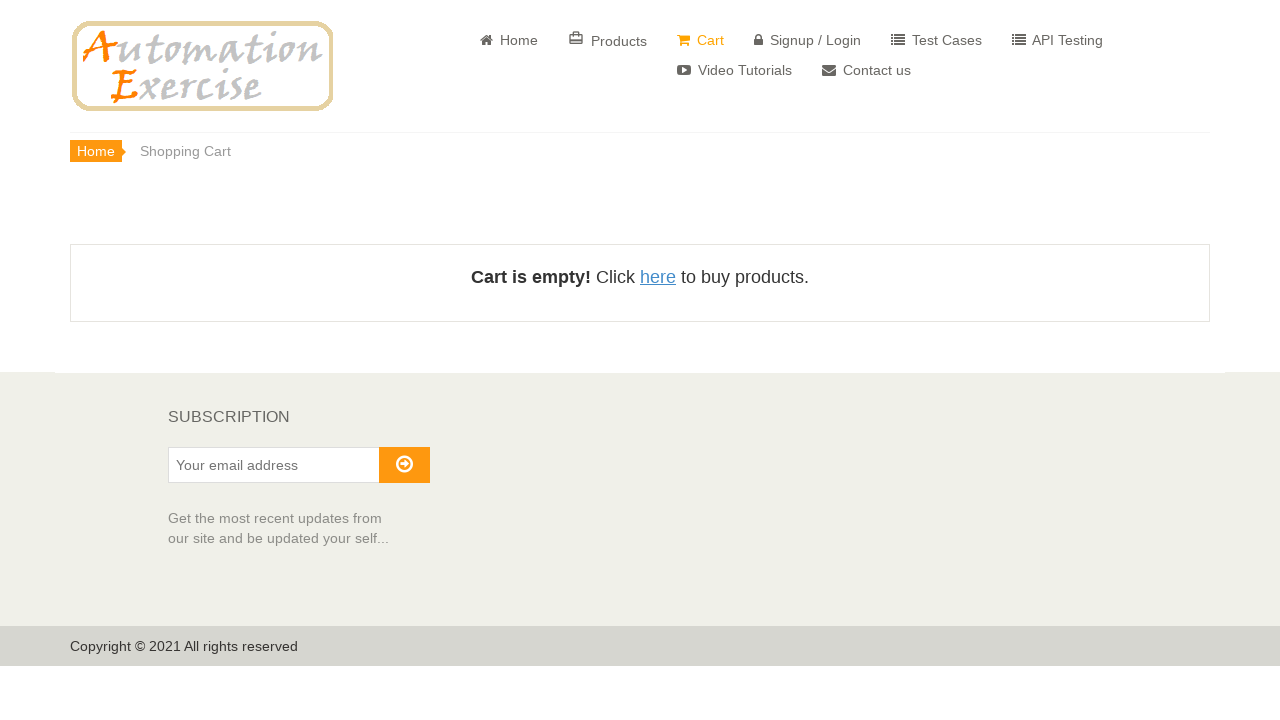

Entered email address 'subscriber_test@gmail.com' in subscription field on input#susbscribe_email
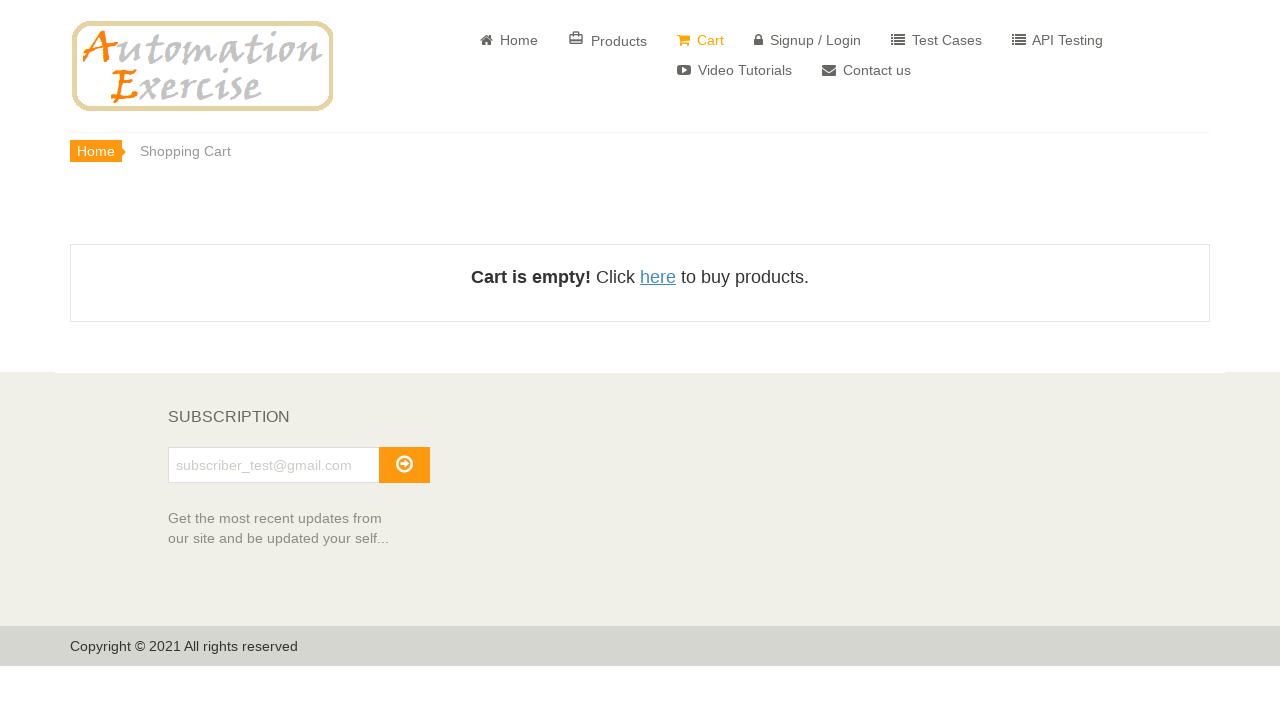

Clicked the subscribe button to submit newsletter subscription at (404, 465) on button#subscribe
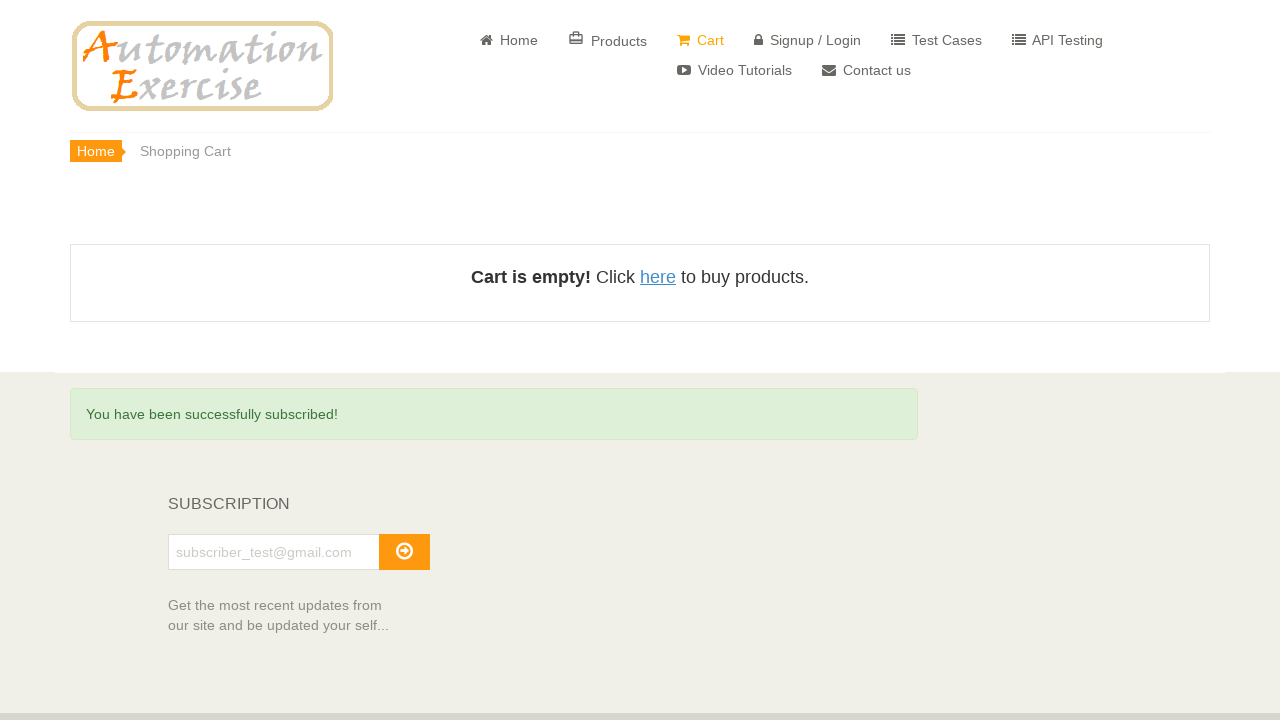

Waited for subscription confirmation
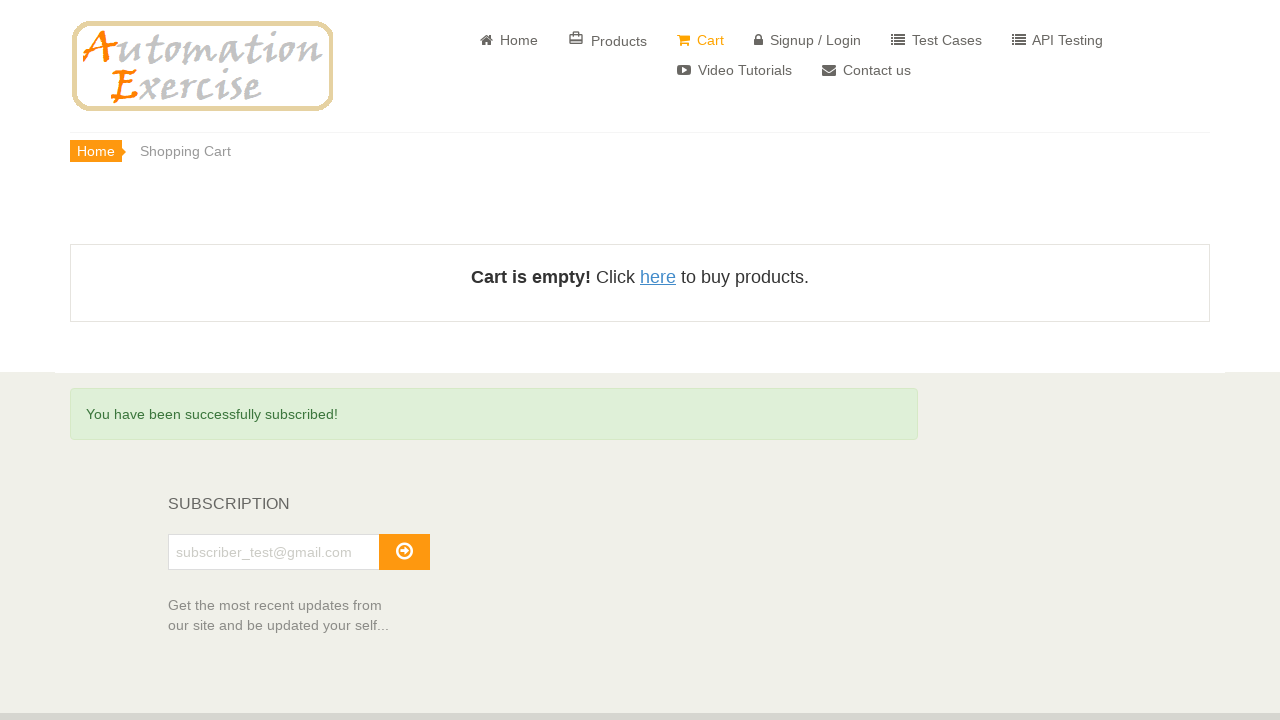

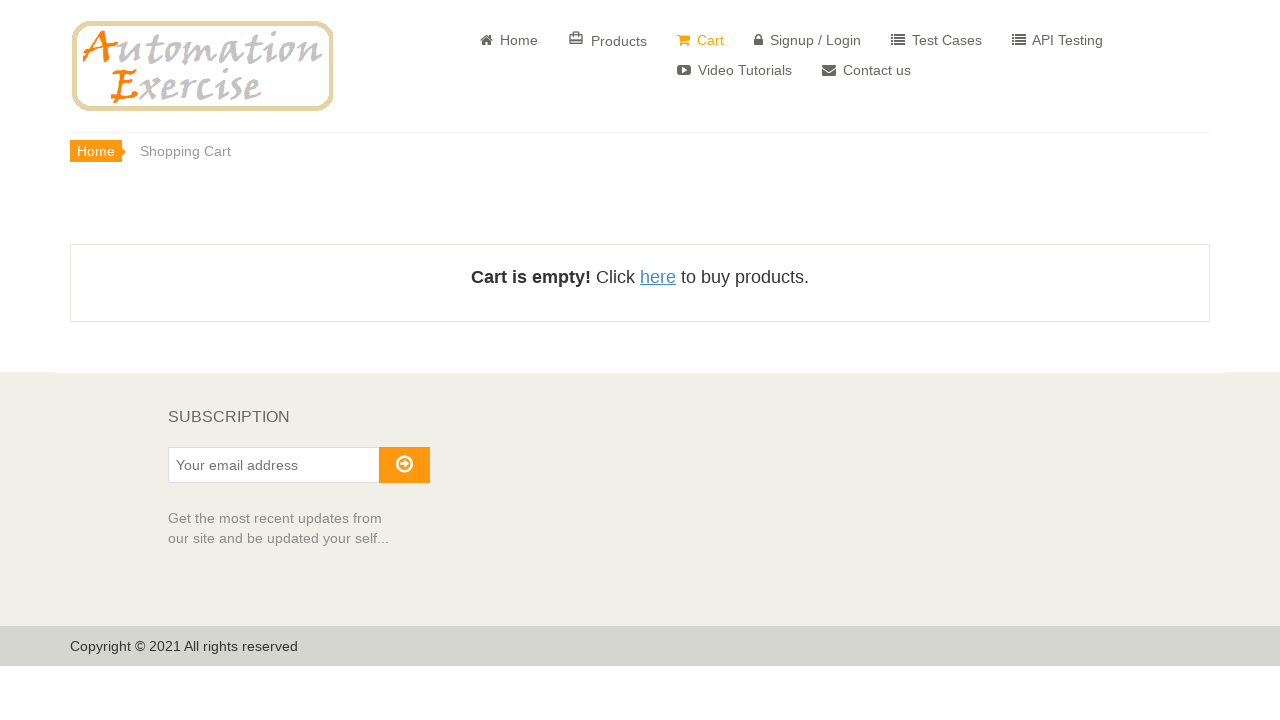